Tests that todo data persists after page reload, maintaining completed state

Starting URL: https://demo.playwright.dev/todomvc

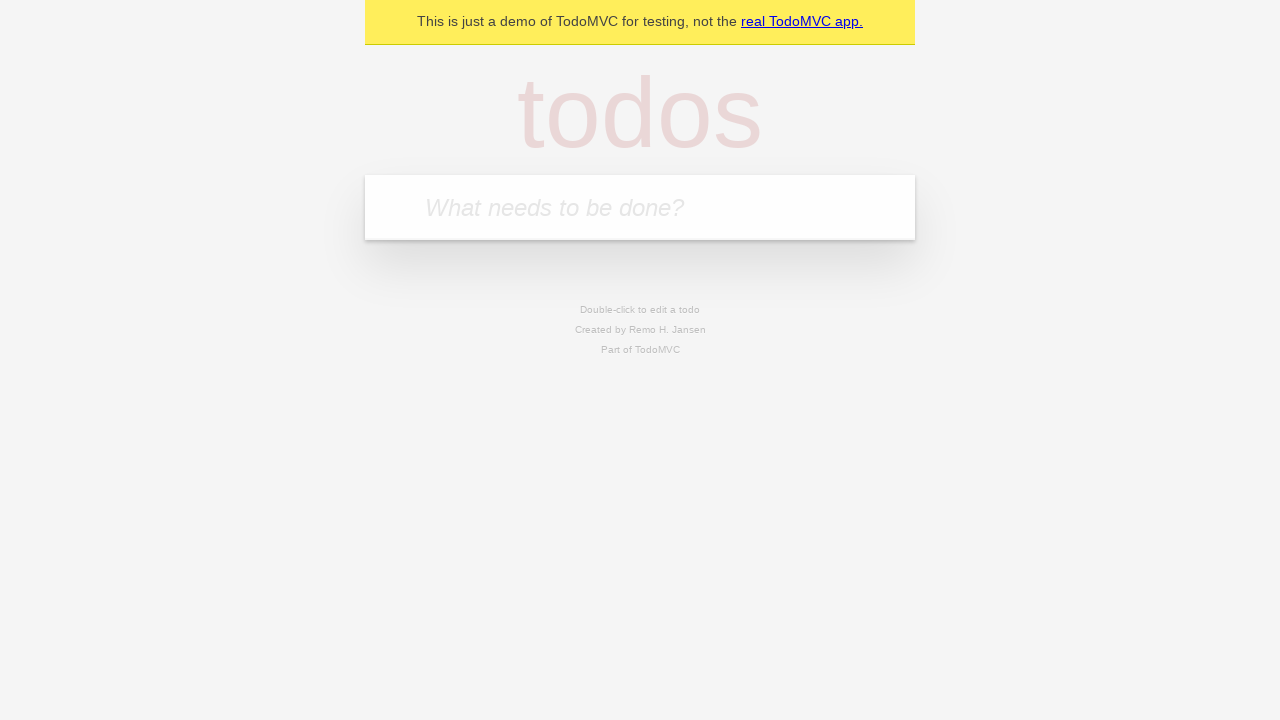

Filled todo input with 'buy some cheese' on internal:attr=[placeholder="What needs to be done?"i]
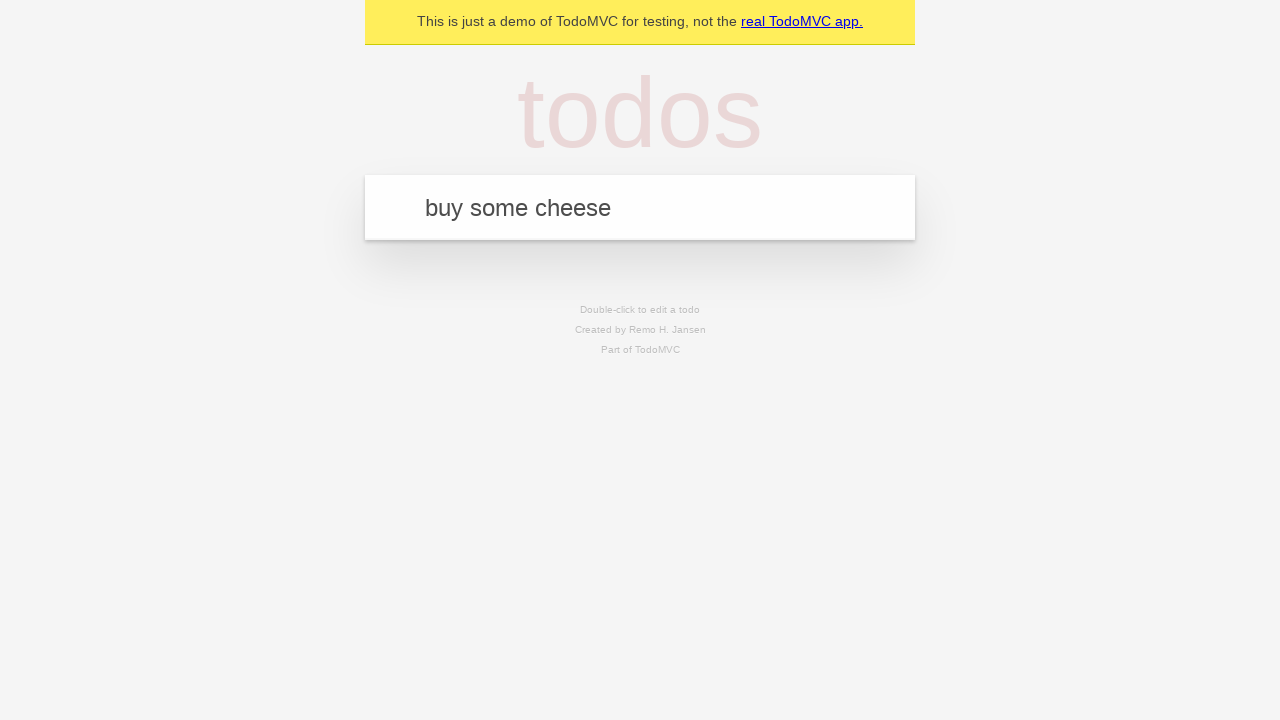

Pressed Enter to add first todo item on internal:attr=[placeholder="What needs to be done?"i]
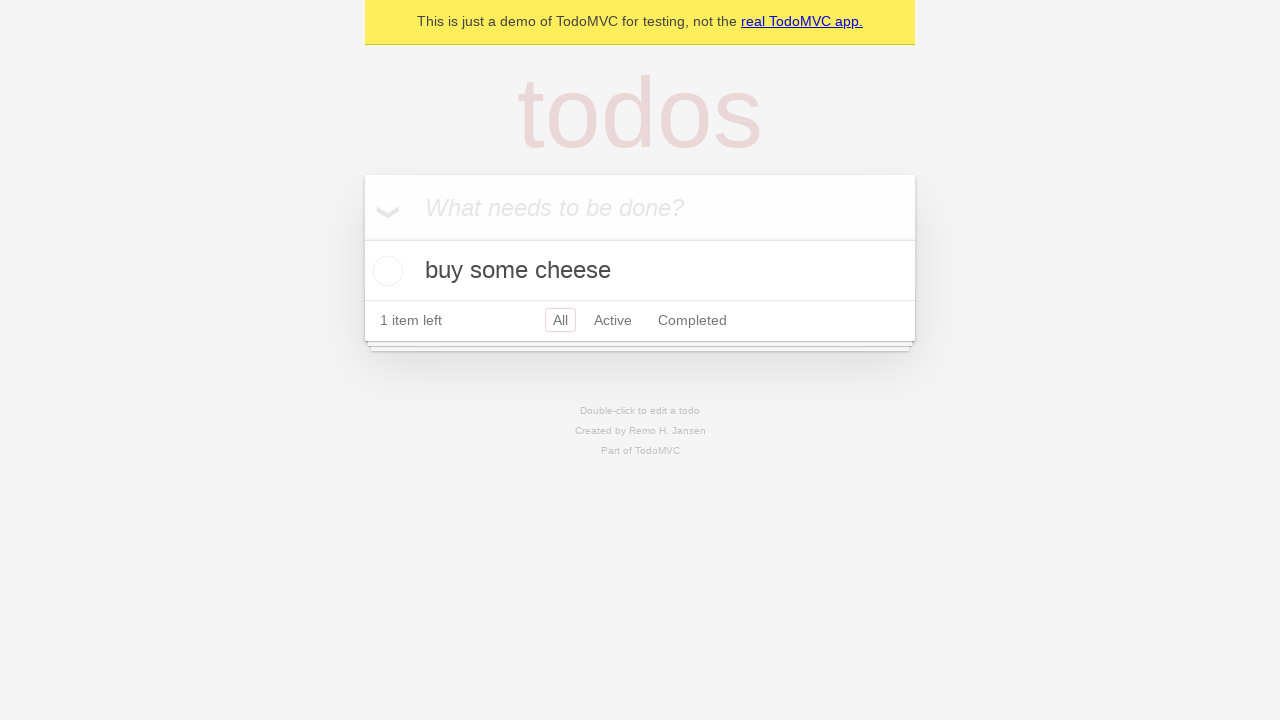

Filled todo input with 'feed the cat' on internal:attr=[placeholder="What needs to be done?"i]
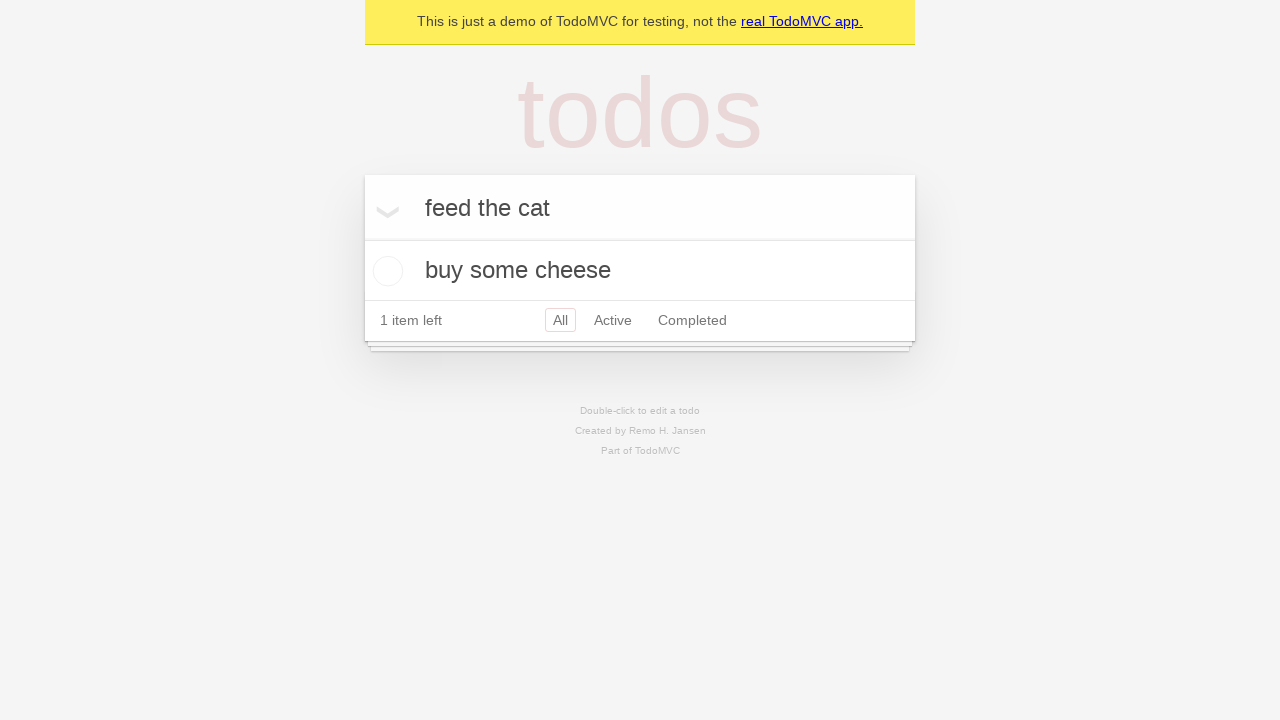

Pressed Enter to add second todo item on internal:attr=[placeholder="What needs to be done?"i]
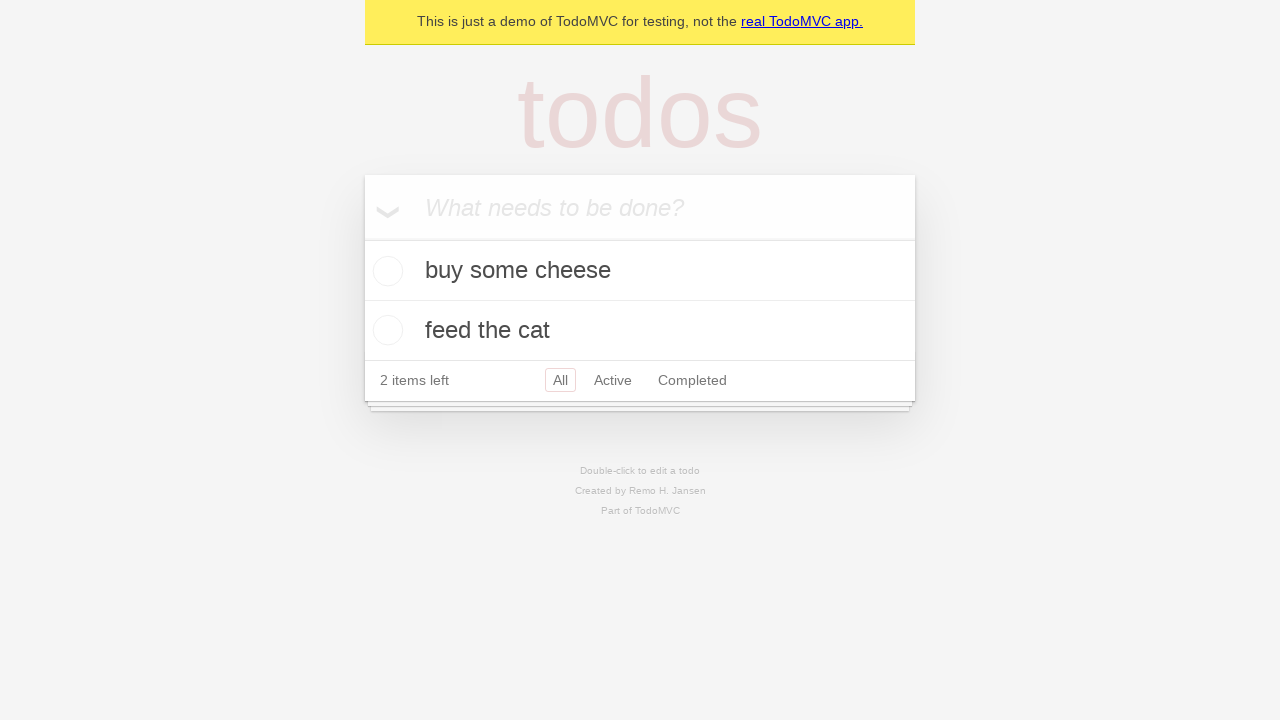

Marked first todo item as complete at (385, 271) on internal:testid=[data-testid="todo-item"s] >> nth=0 >> internal:role=checkbox
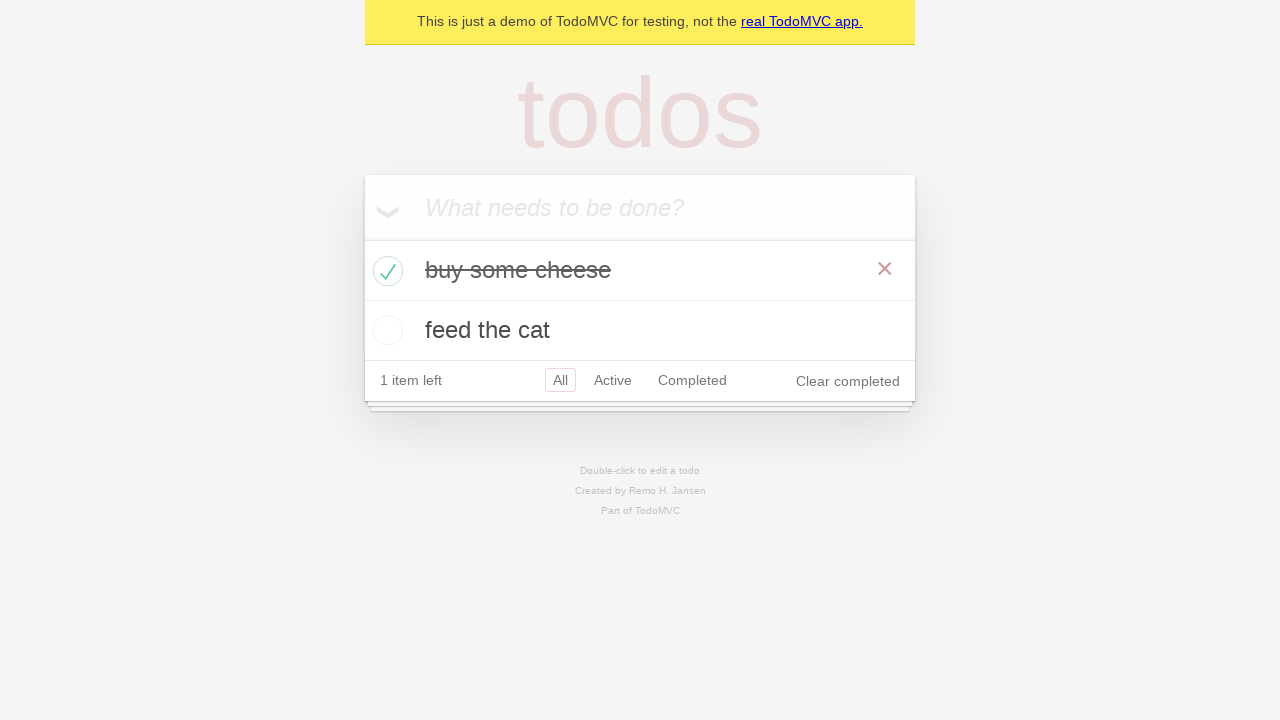

Reloaded the page
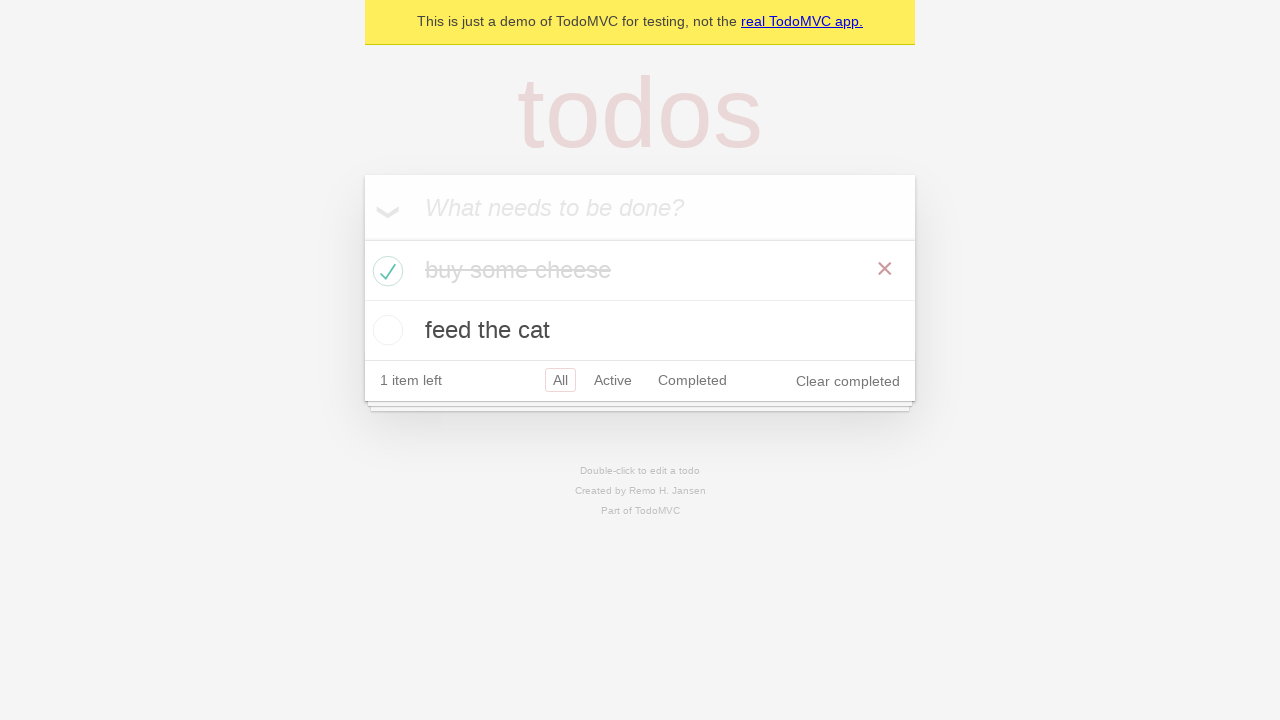

Waited for todo items to reappear after page reload
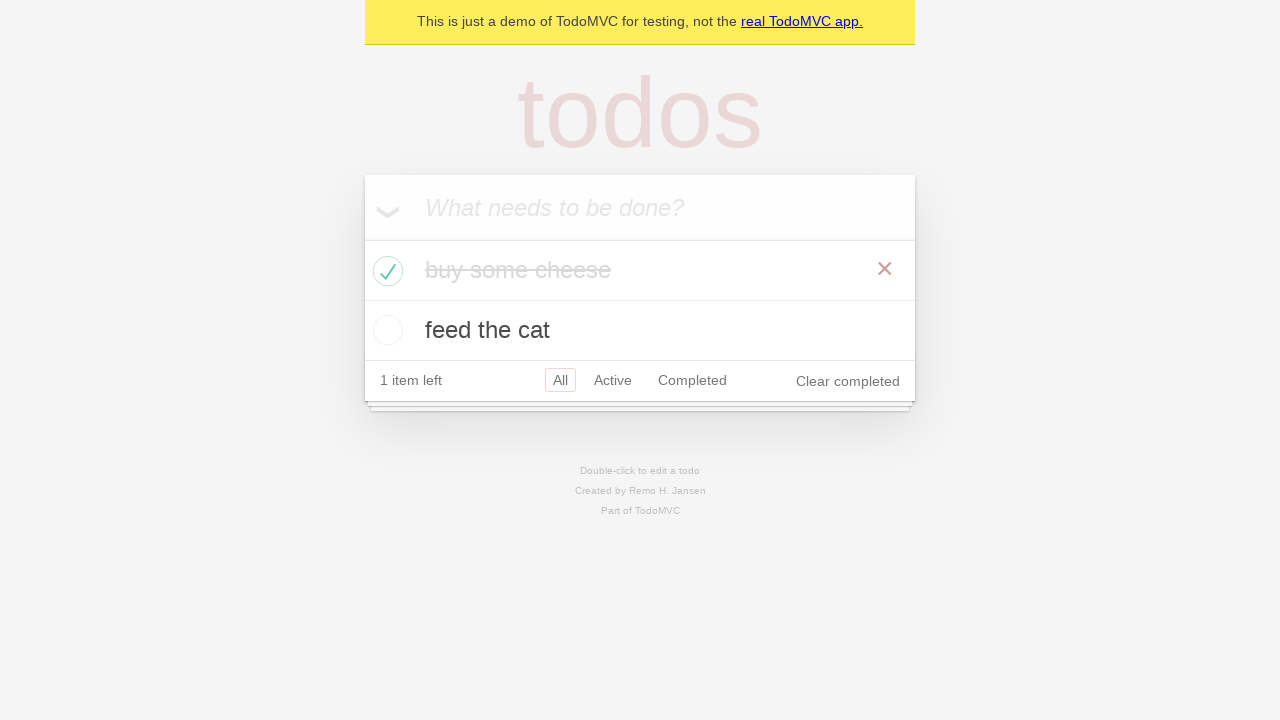

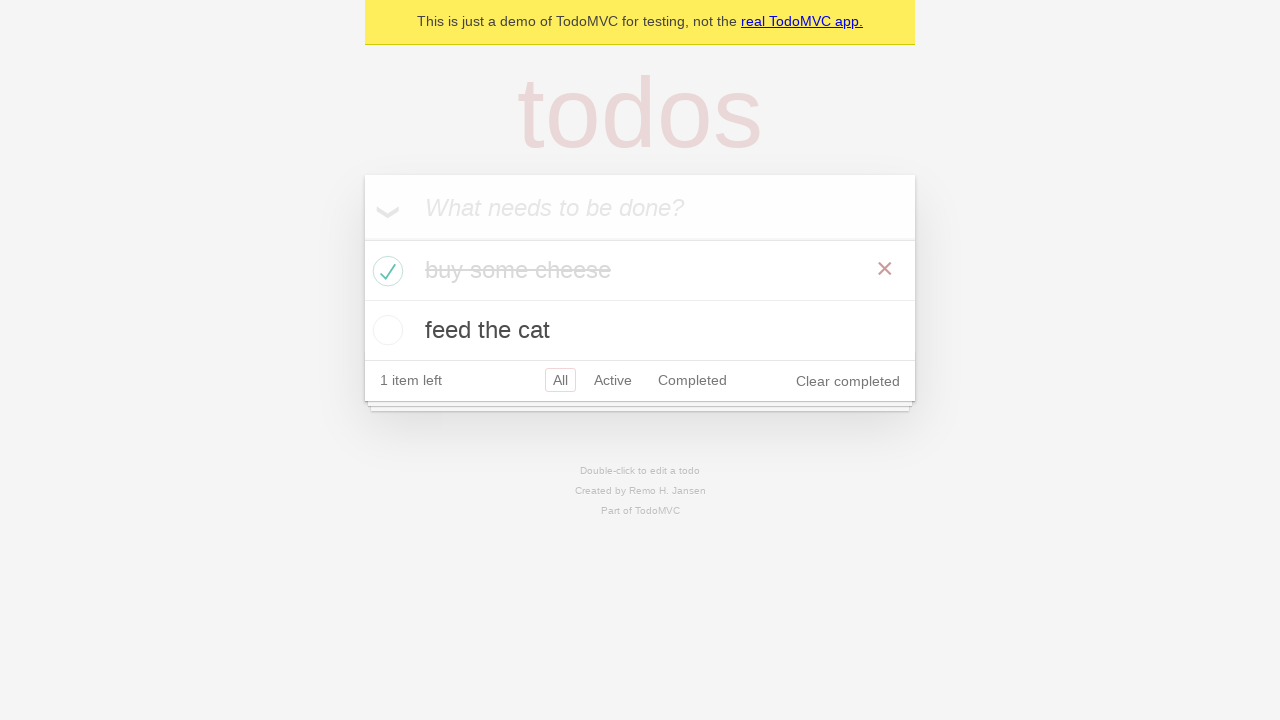